Tests checkbox functionality by navigating to a checkboxes page and verifying that checkboxes can be located and their selected state can be checked

Starting URL: http://the-internet.herokuapp.com/checkboxes

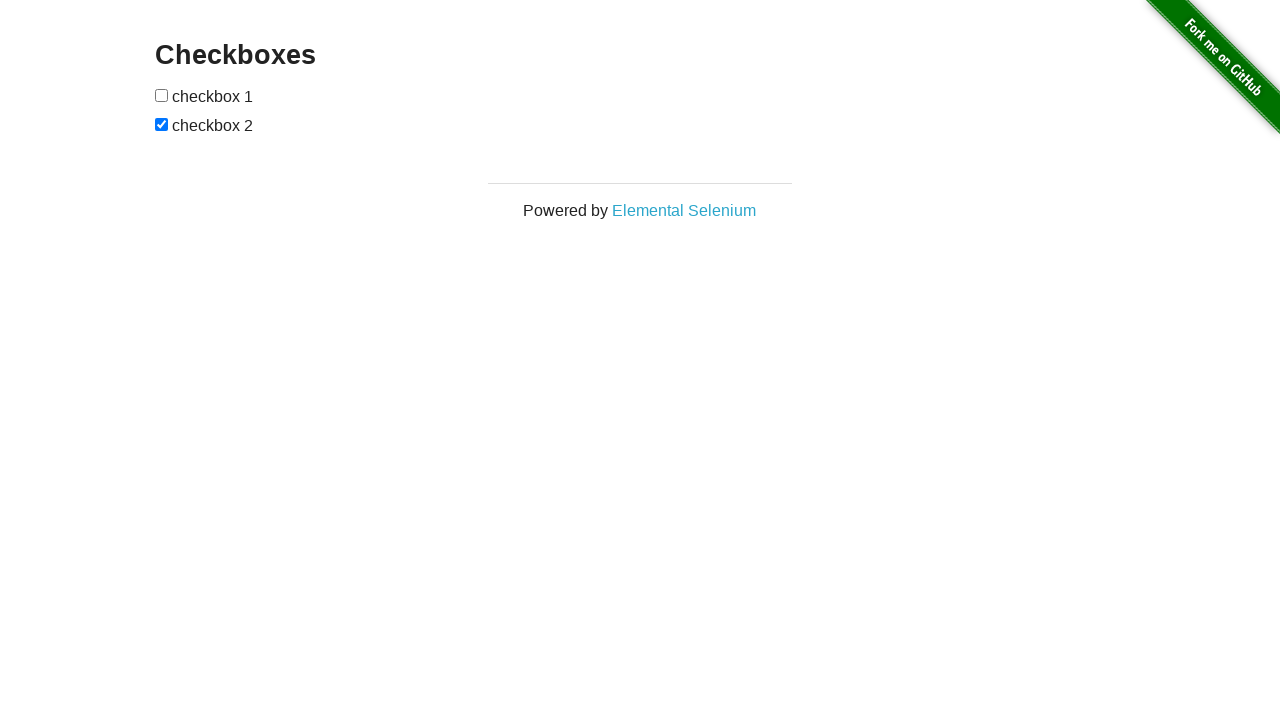

Located all checkboxes on the page
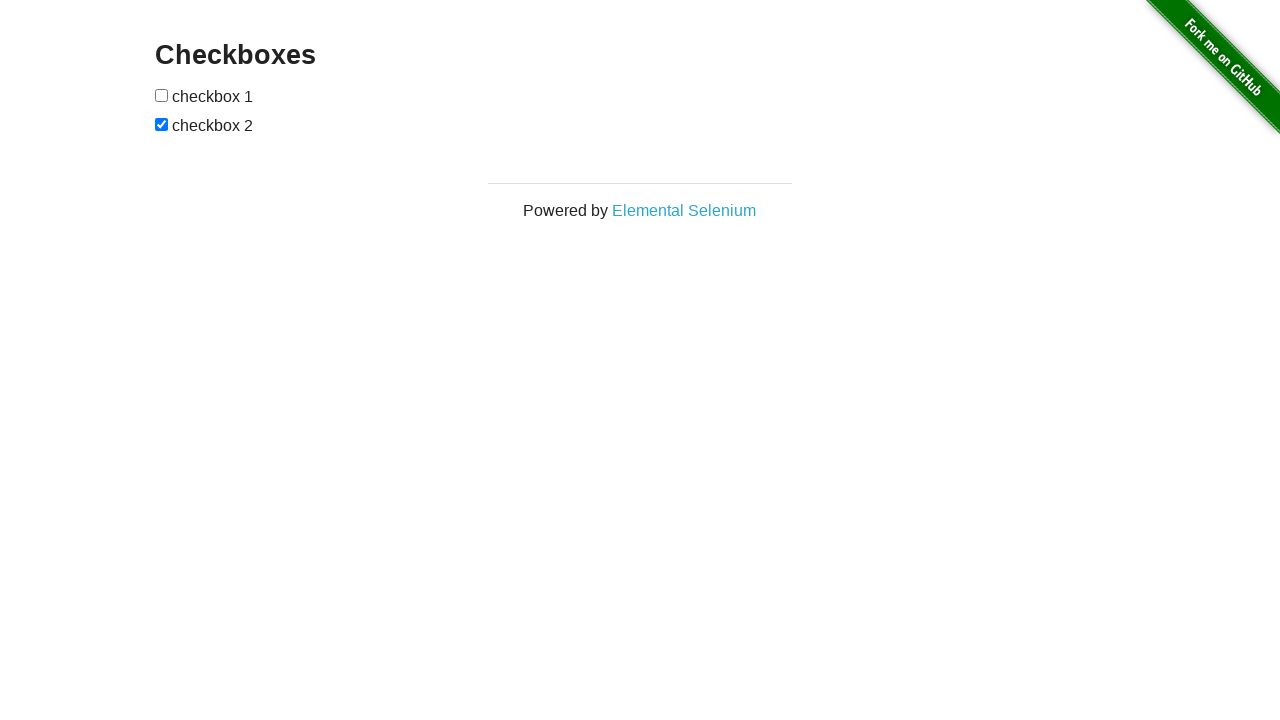

Waited for first checkbox to be visible
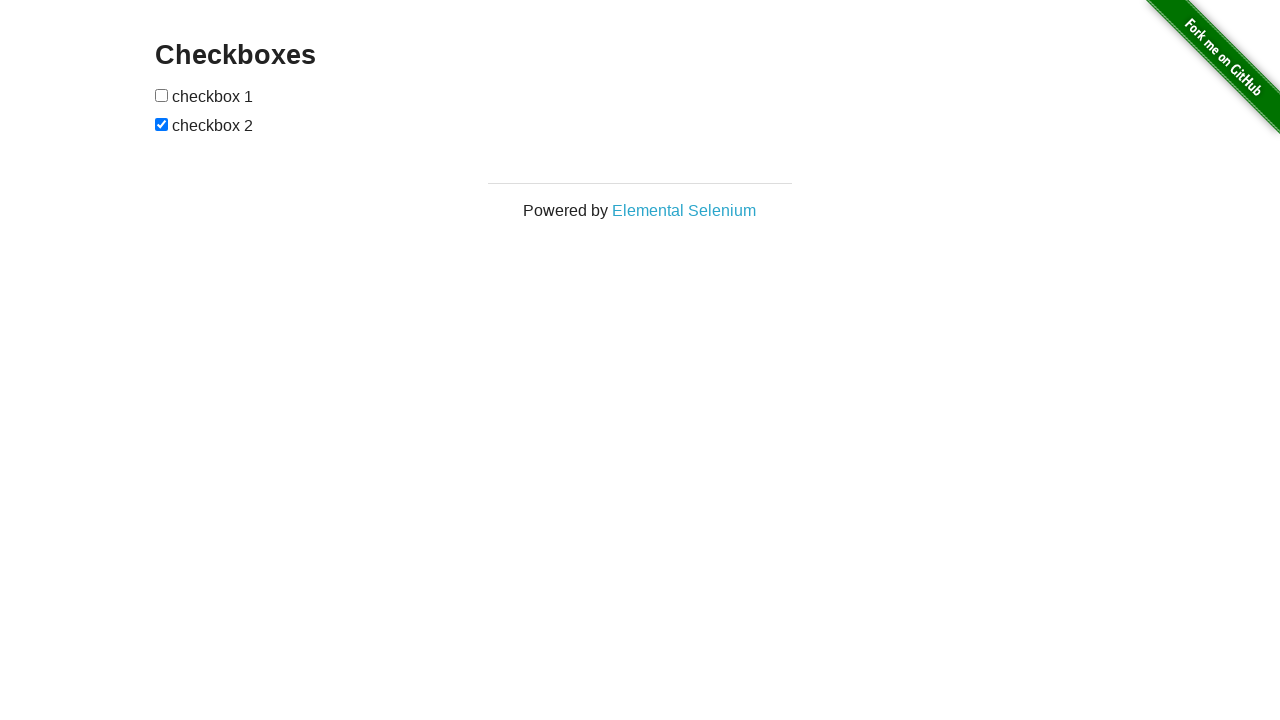

Verified that last checkbox is checked
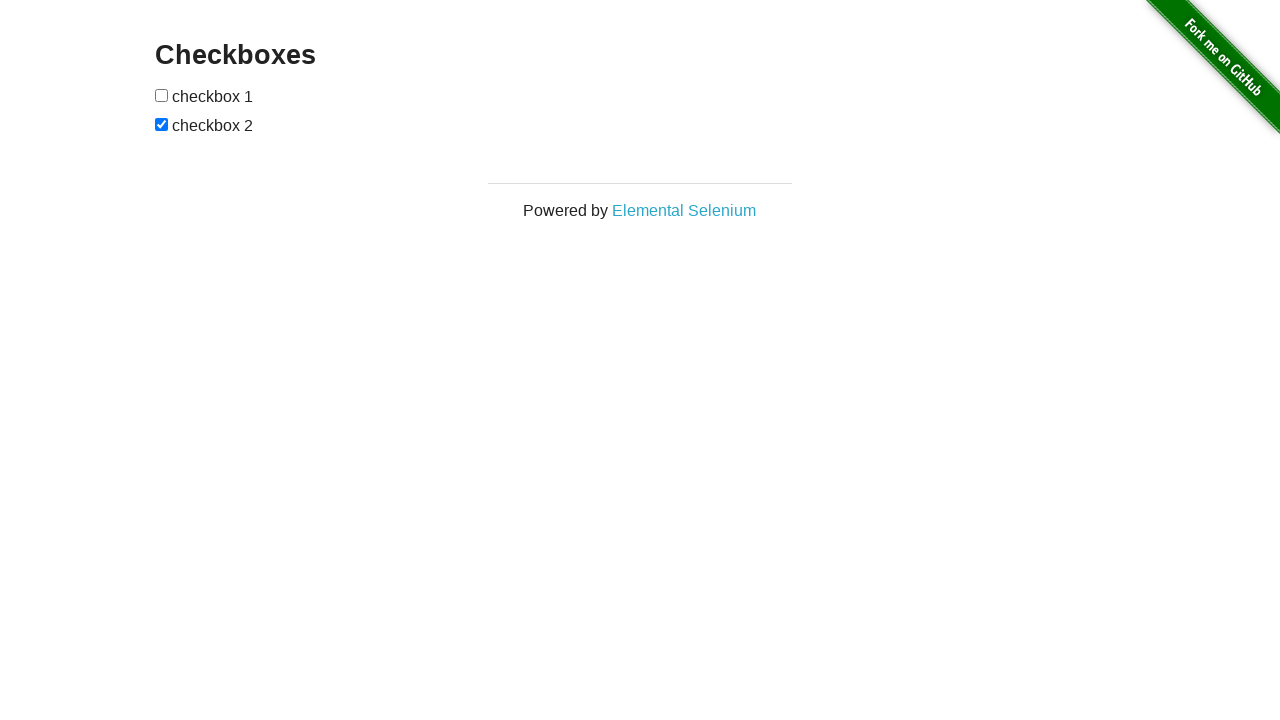

Clicked the first checkbox to select it at (162, 95) on input[type="checkbox"] >> nth=0
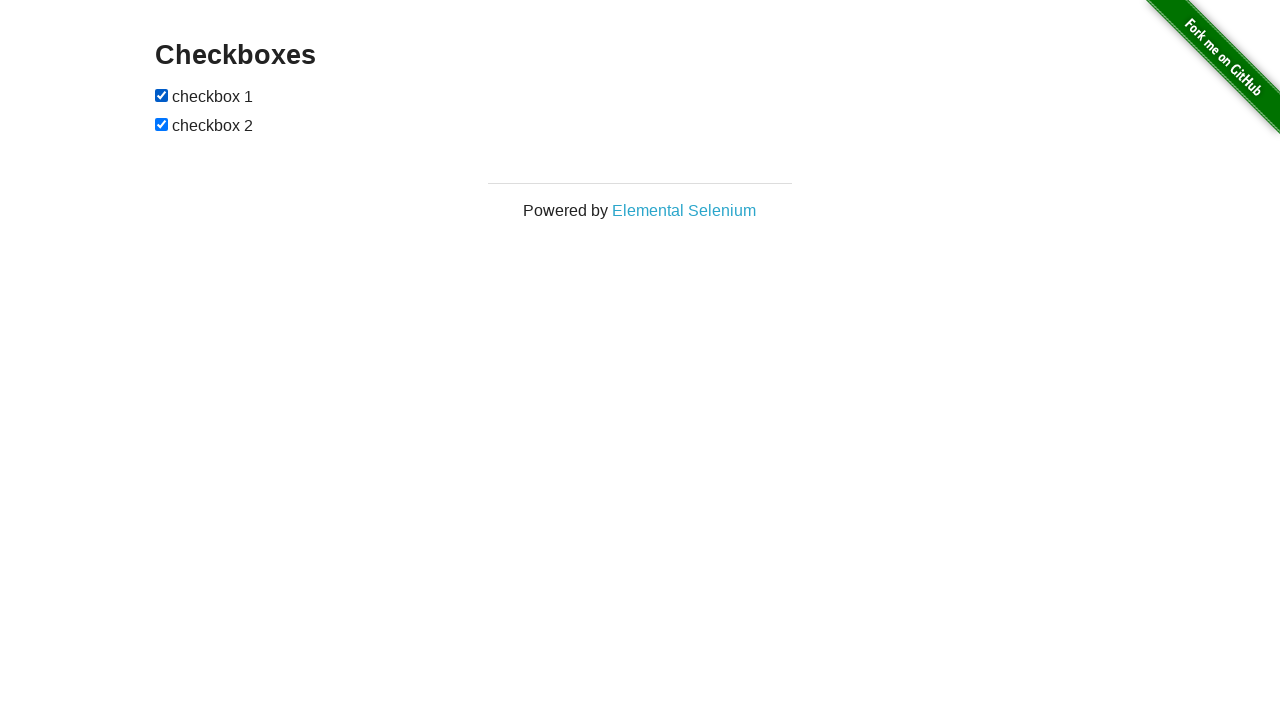

Verified that first checkbox is now checked after clicking
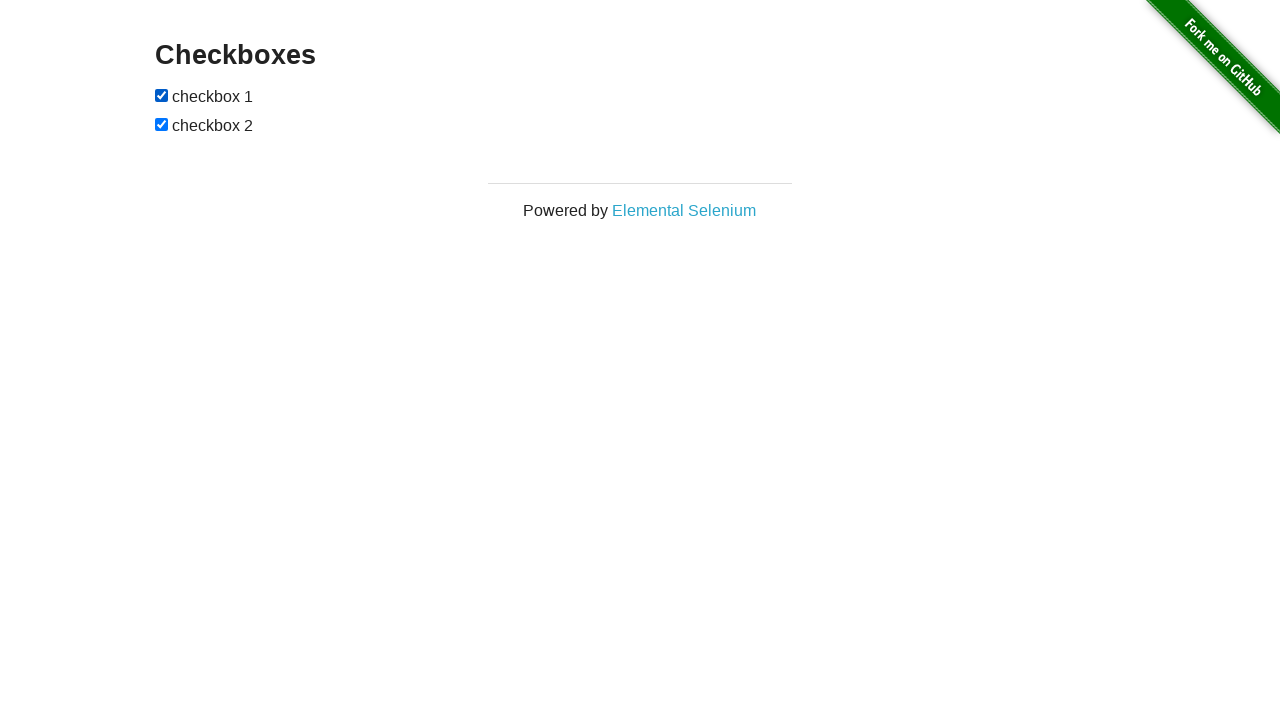

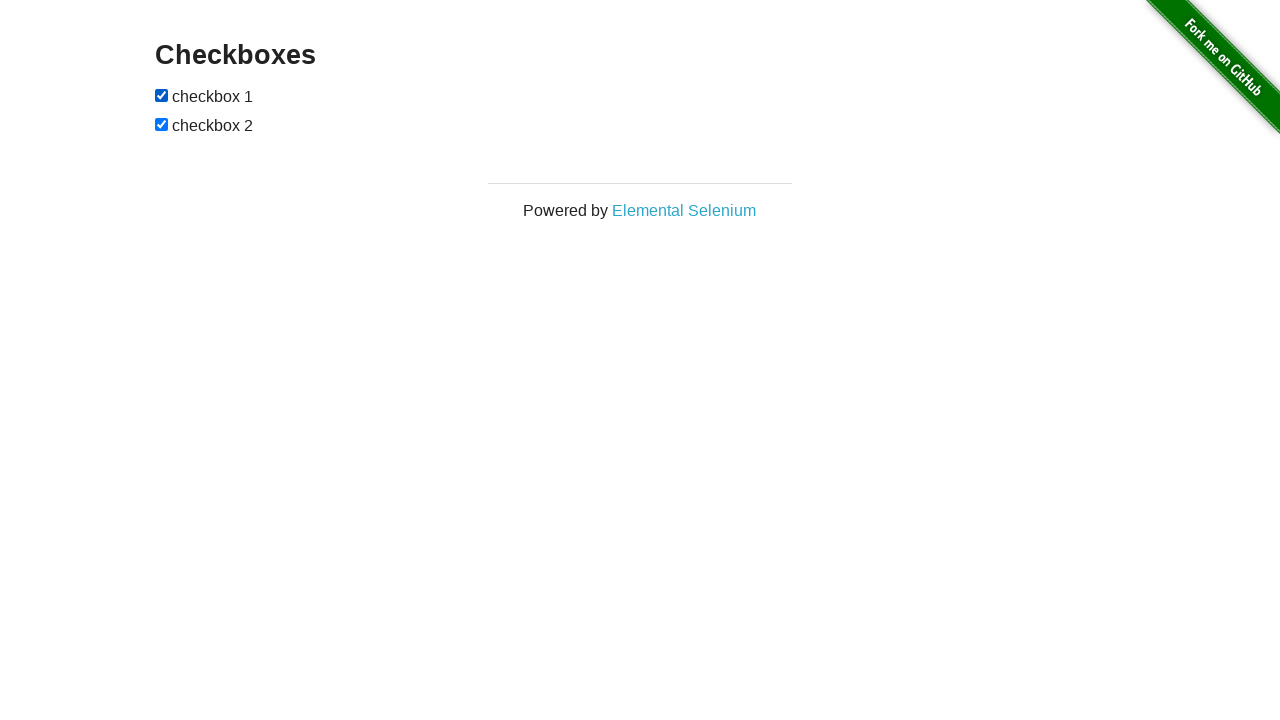